Navigates to a table demo page and interacts with table data by reading rows and filtering by status column

Starting URL: https://syntaxprojects.com/table-search-filter-demo.php

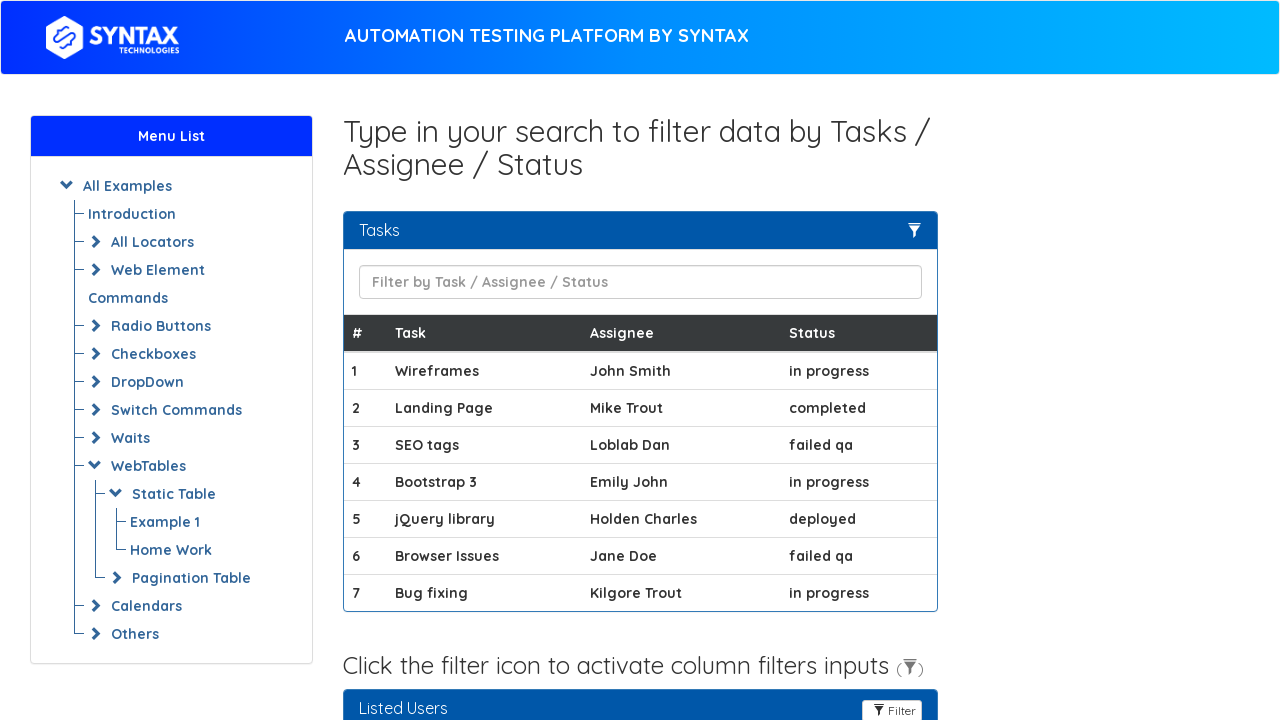

Navigated to table demo page
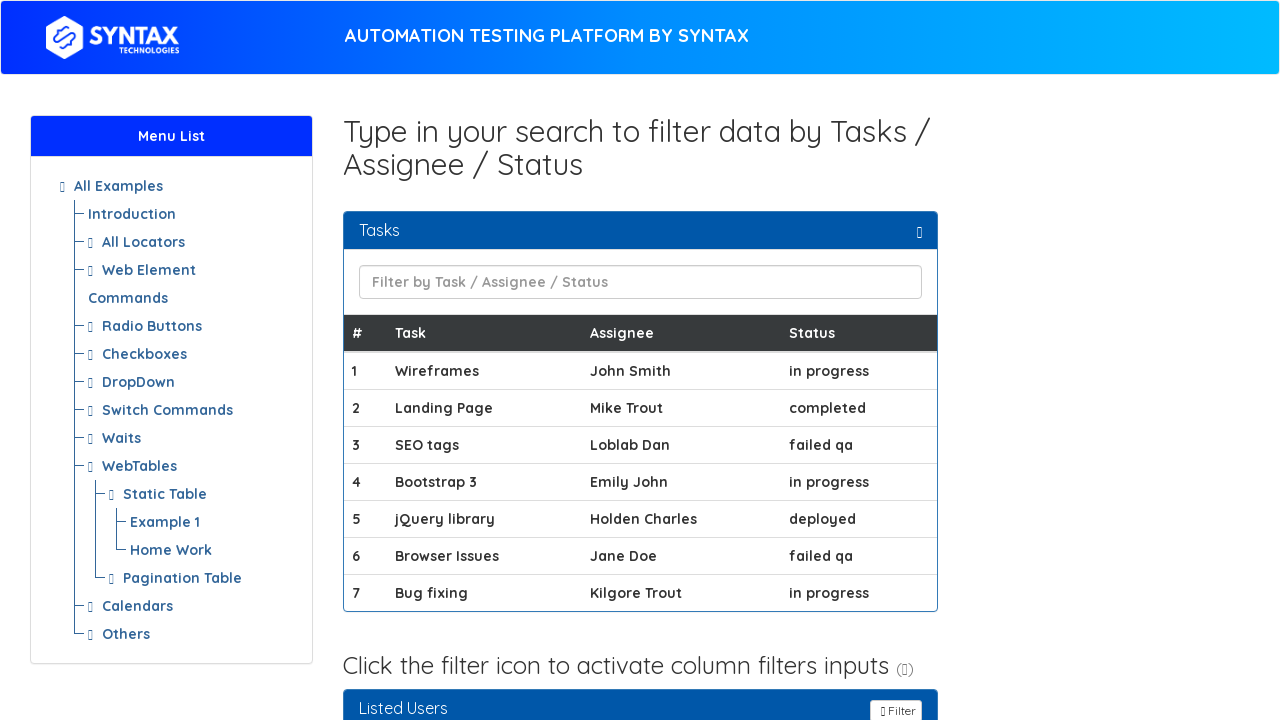

Table loaded successfully
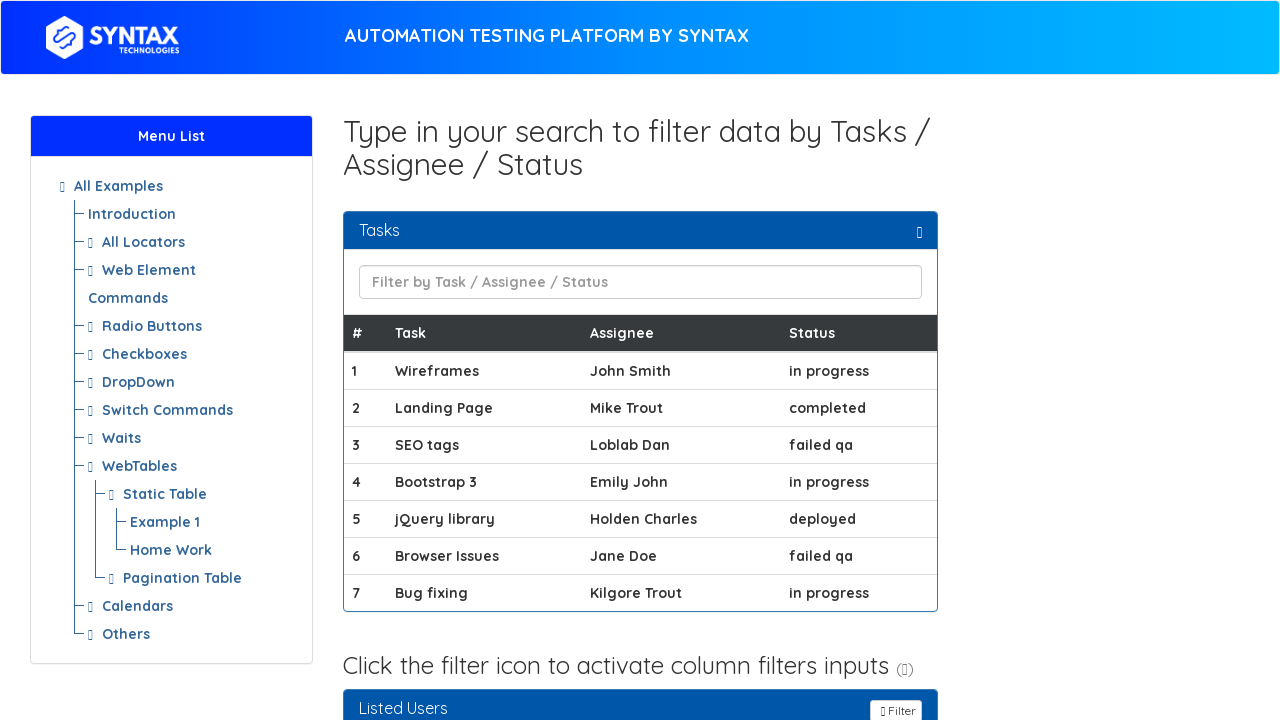

Retrieved all 7 table rows
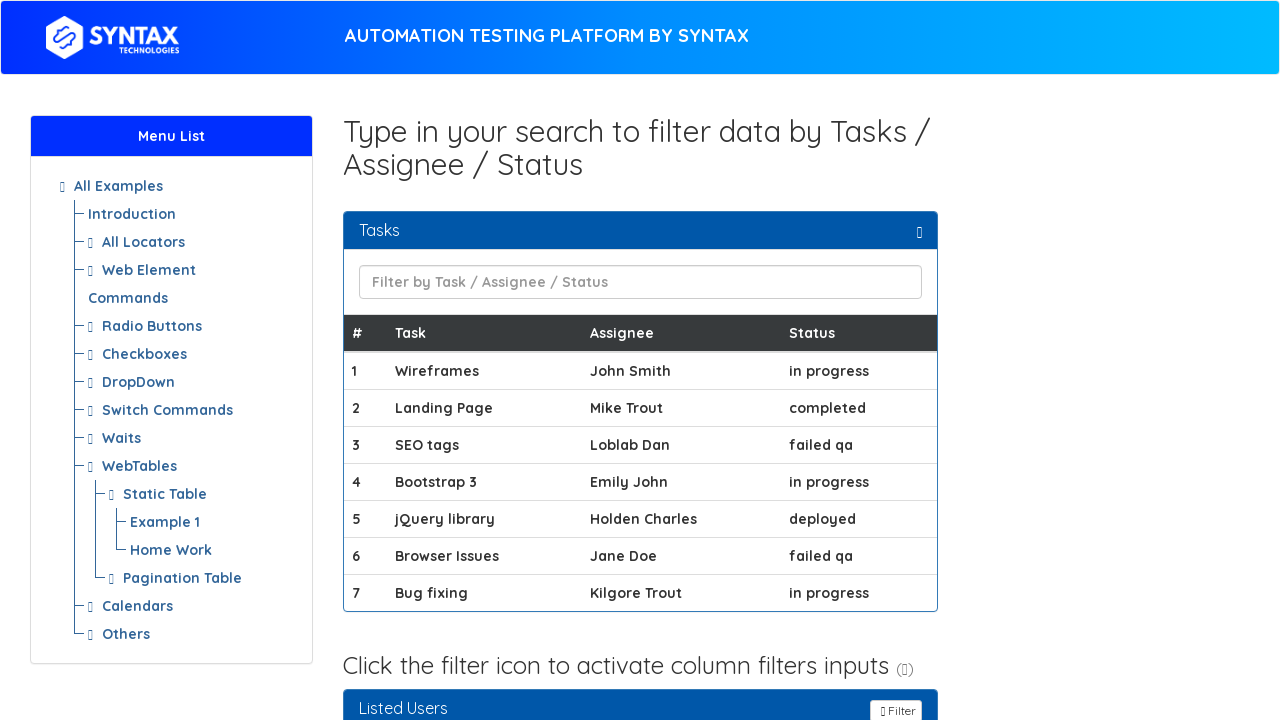

Retrieved all 7 status column cells
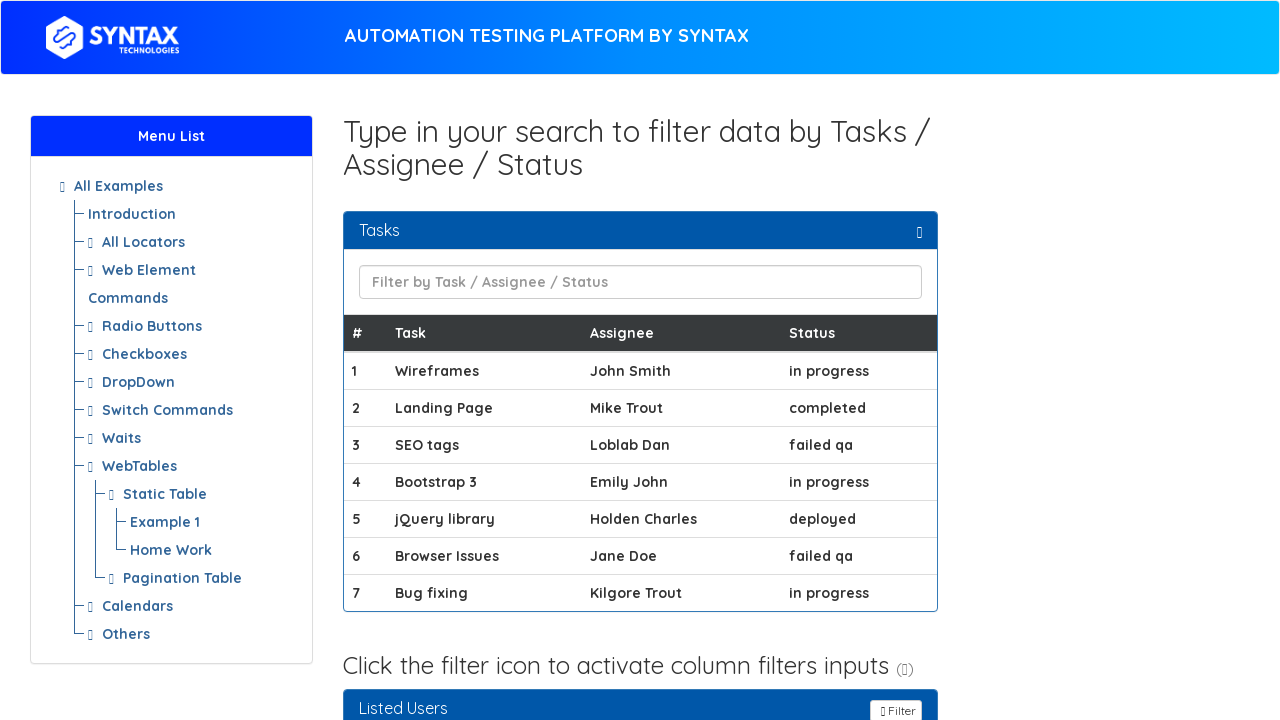

Found 'in progress' status at row 1
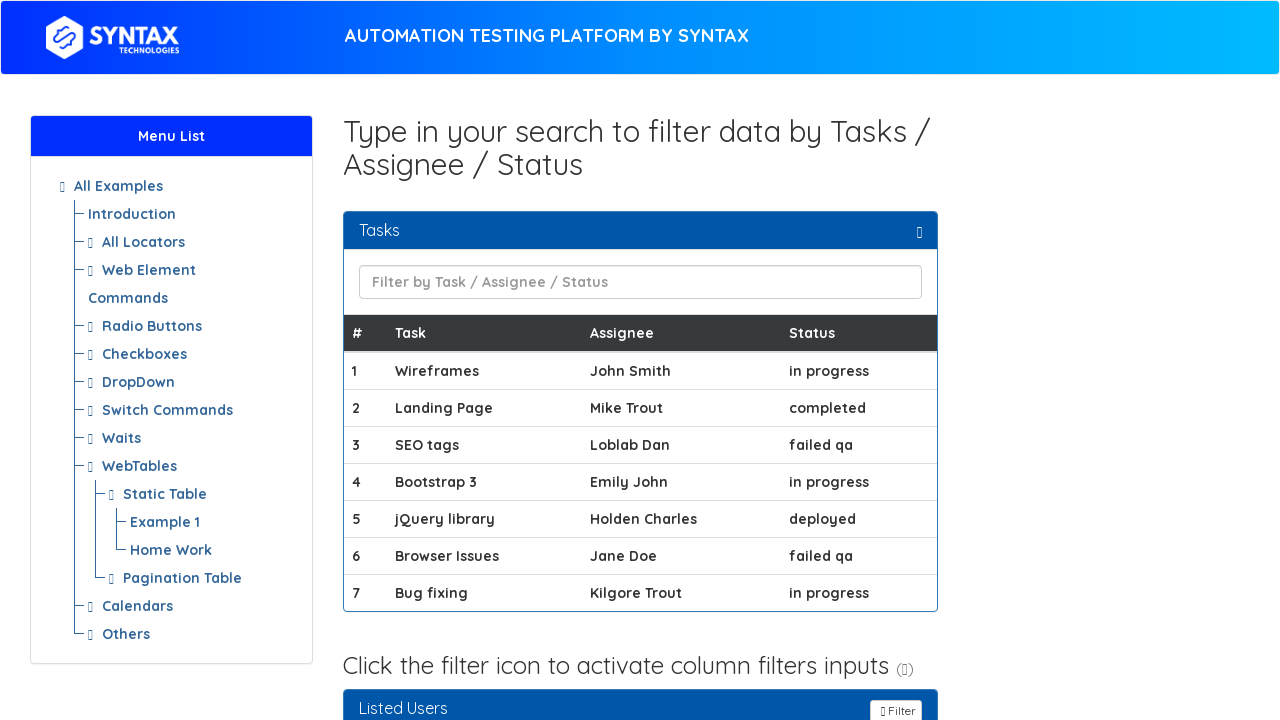

Retrieved full row 1 text content
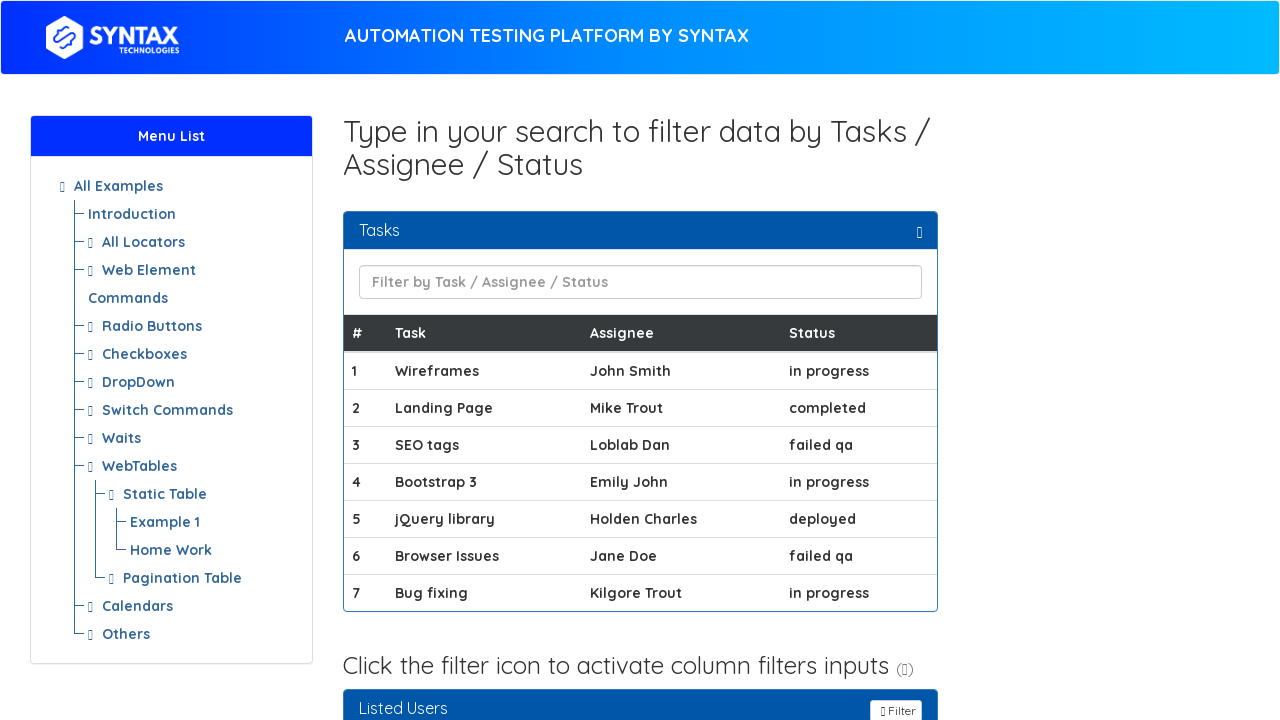

Found 'in progress' status at row 4
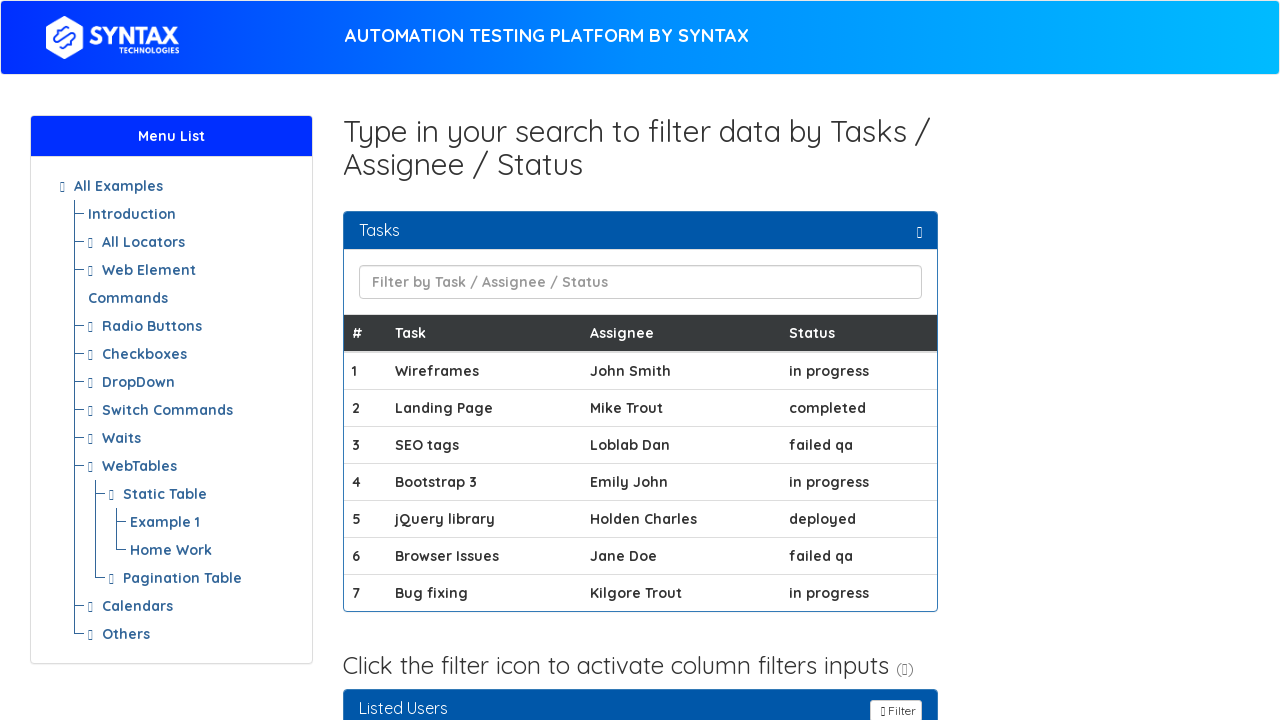

Retrieved full row 4 text content
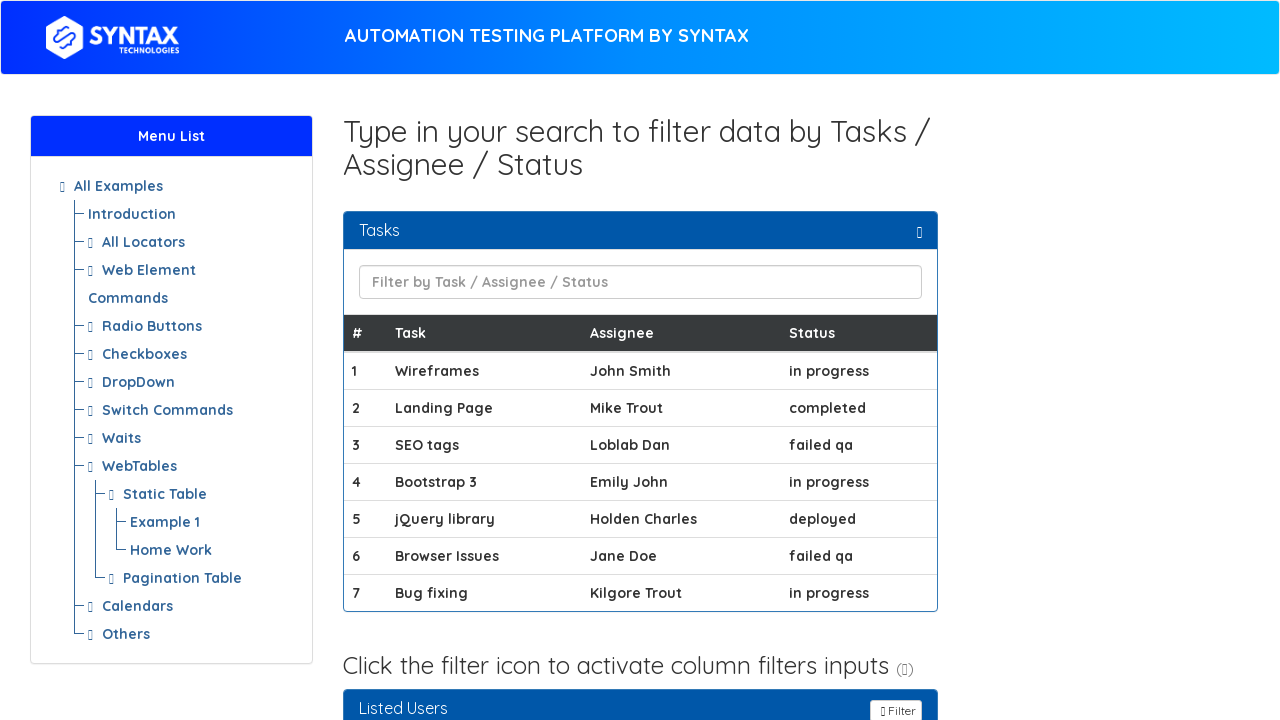

Found 'in progress' status at row 7
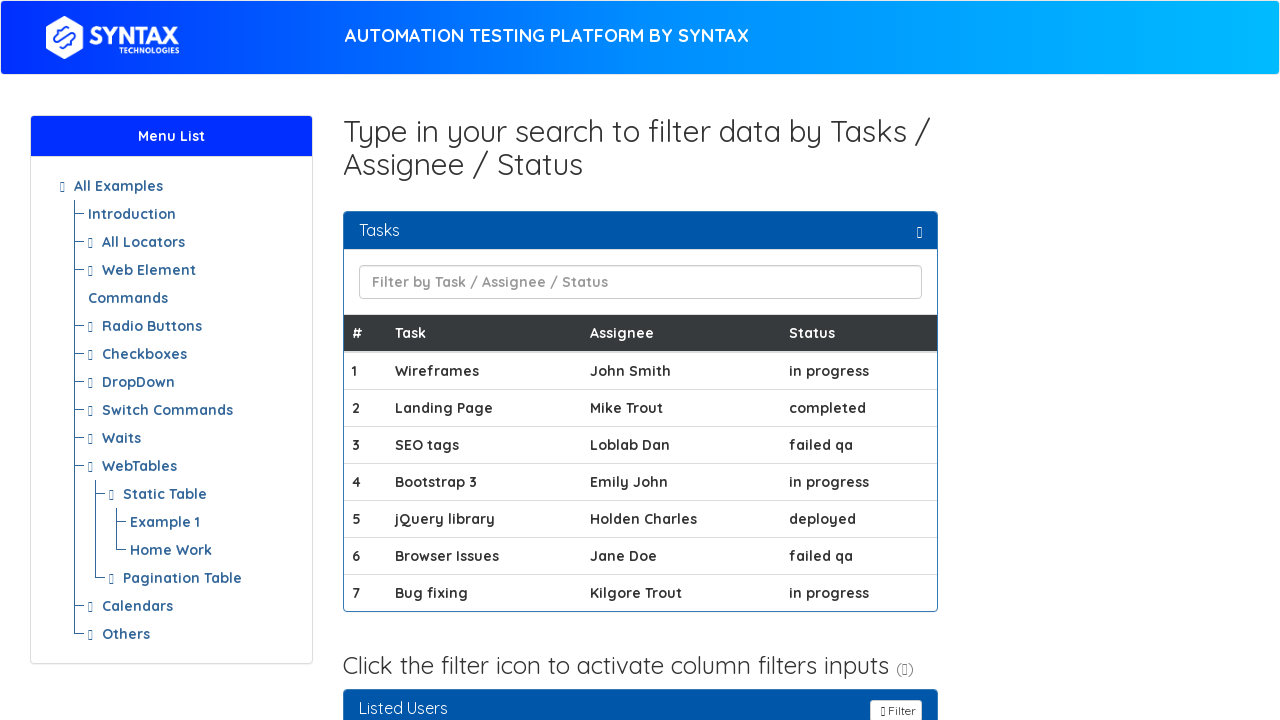

Retrieved full row 7 text content
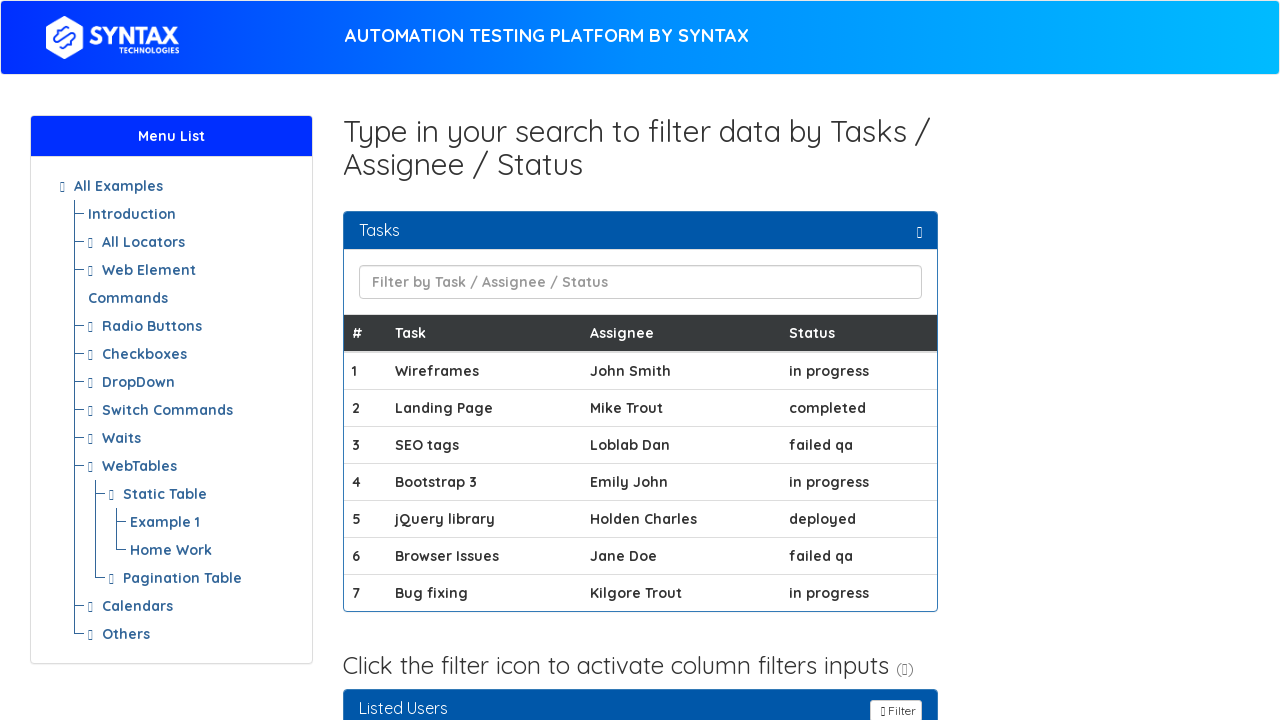

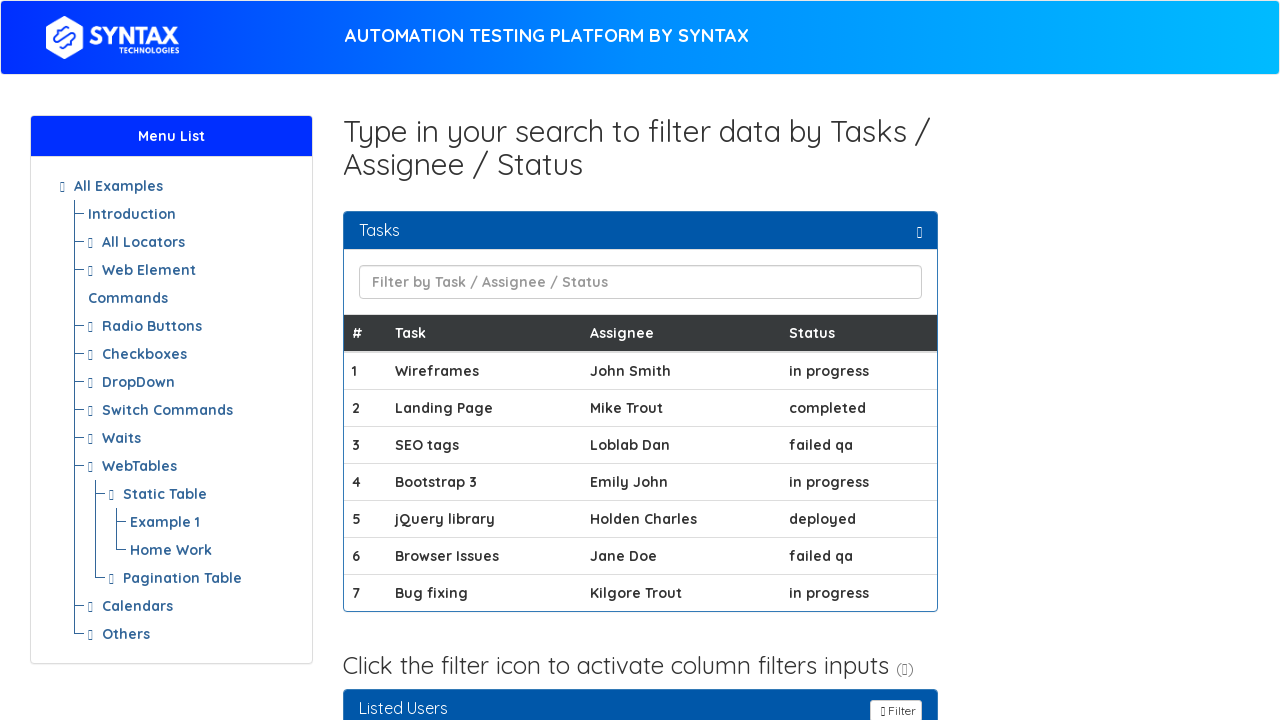